Navigates to the Omayo blog test page and retrieves the window handle

Starting URL: http://omayo.blogspot.com/

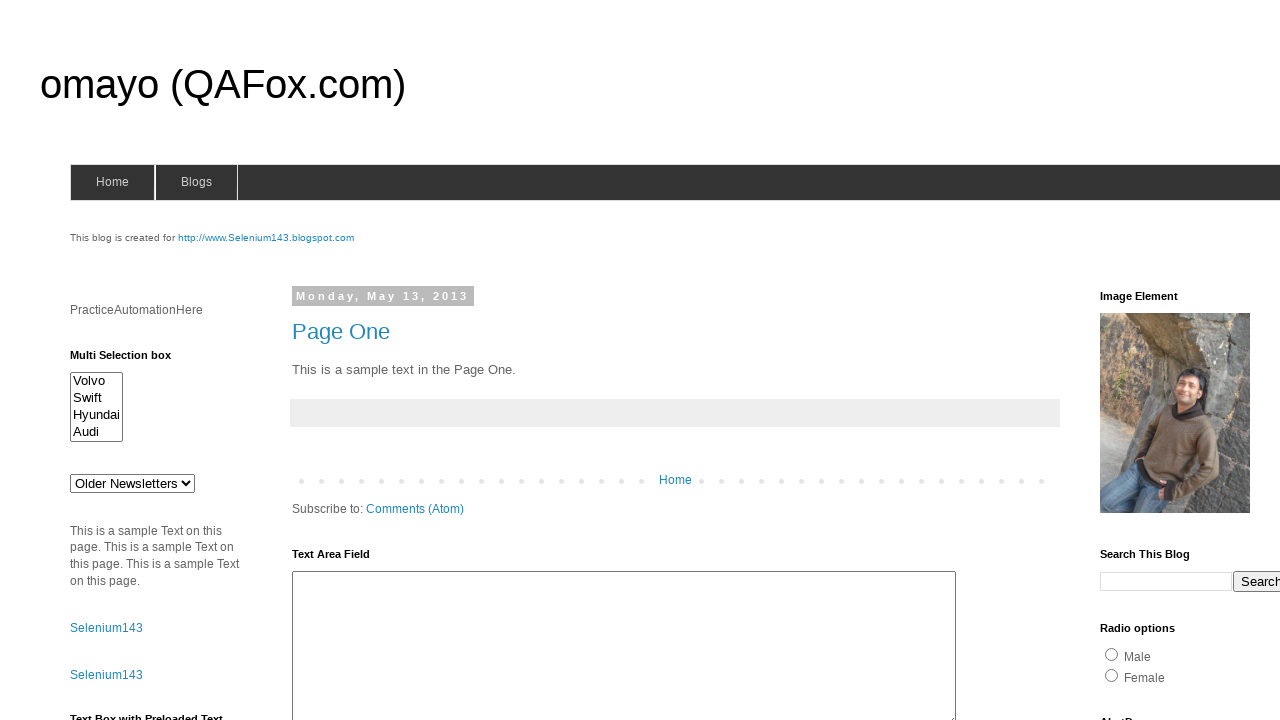

Navigated to Omayo blog test page at http://omayo.blogspot.com/
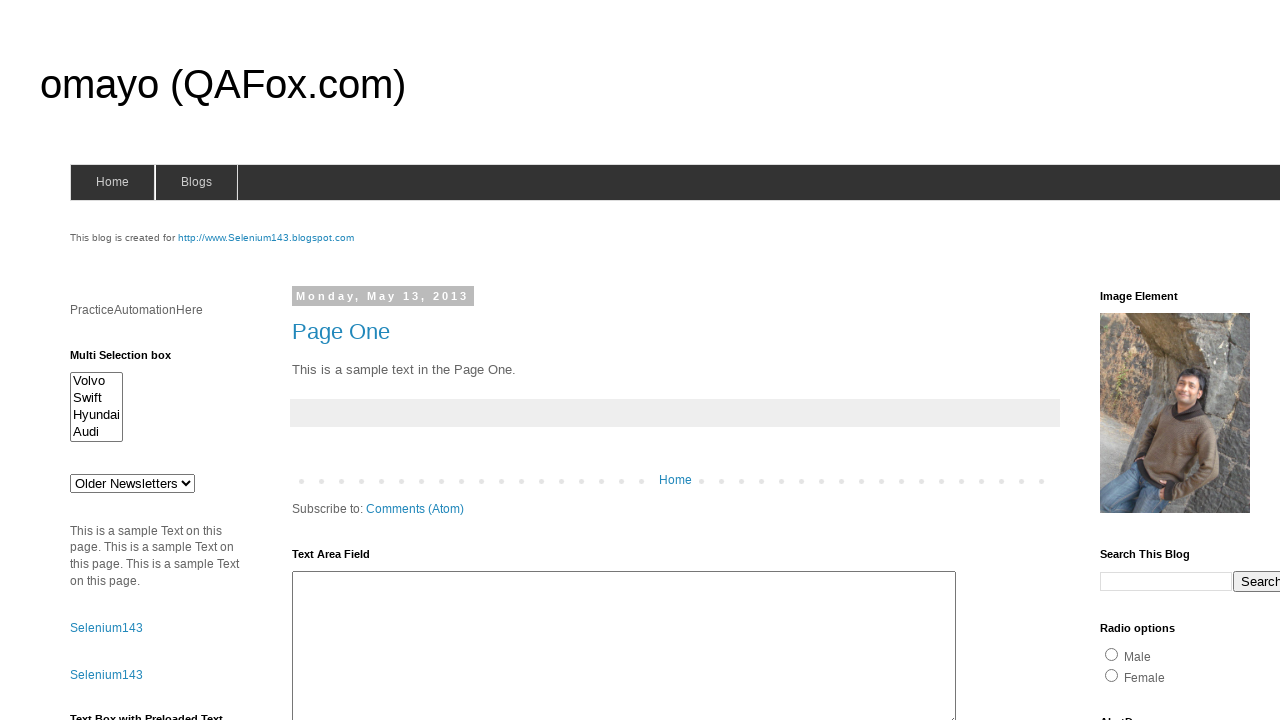

Retrieved current window handle from page context
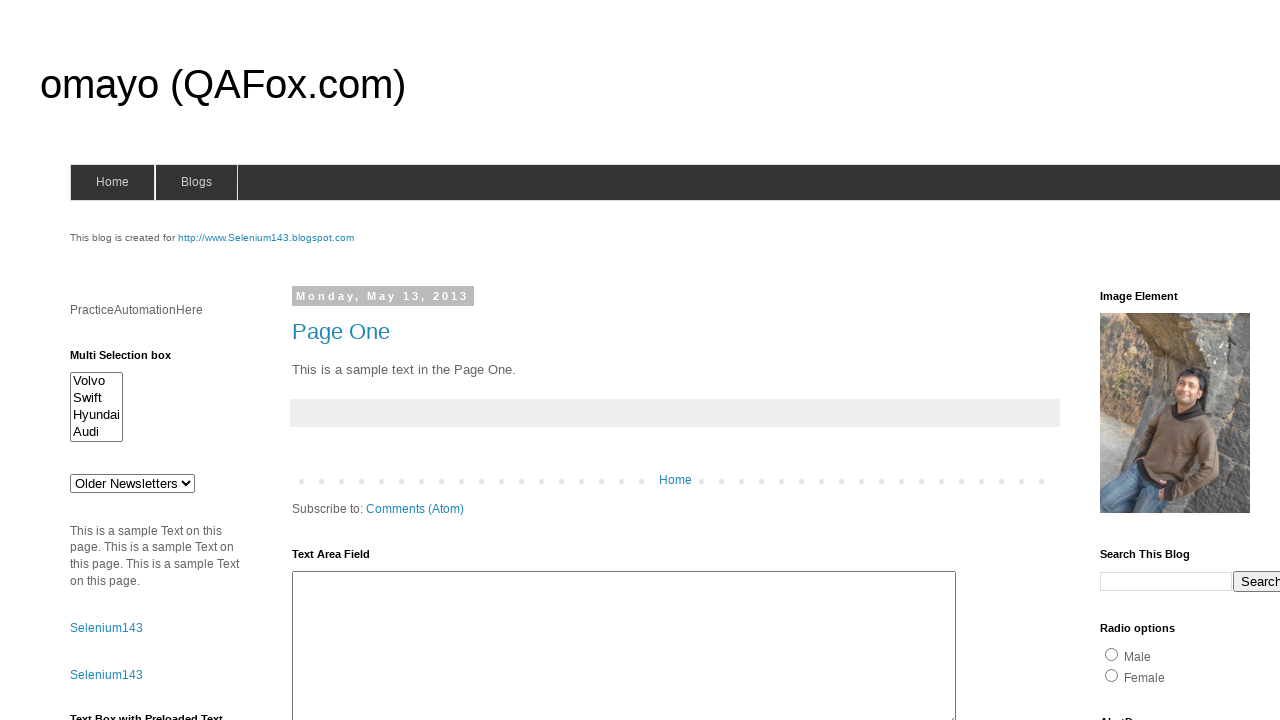

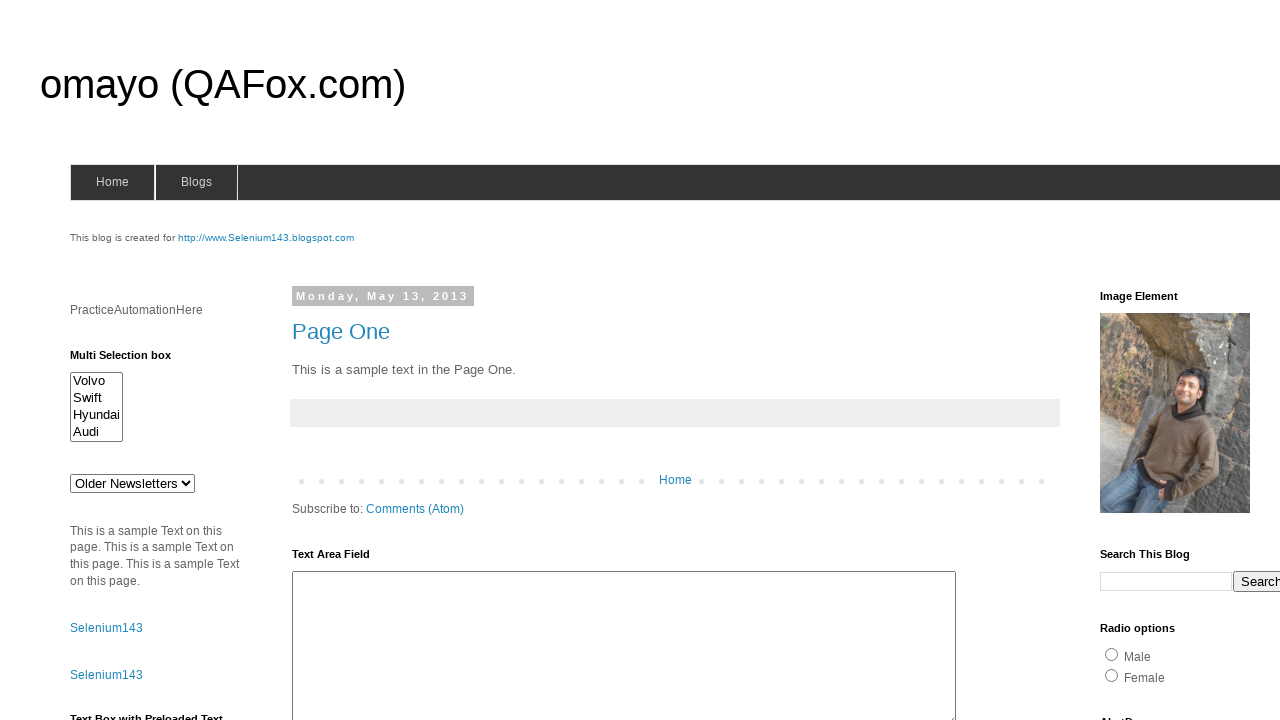